Tests clicking the JS Prompt button and dismissing (Cancel) the prompt dialog

Starting URL: https://the-internet.herokuapp.com/javascript_alerts

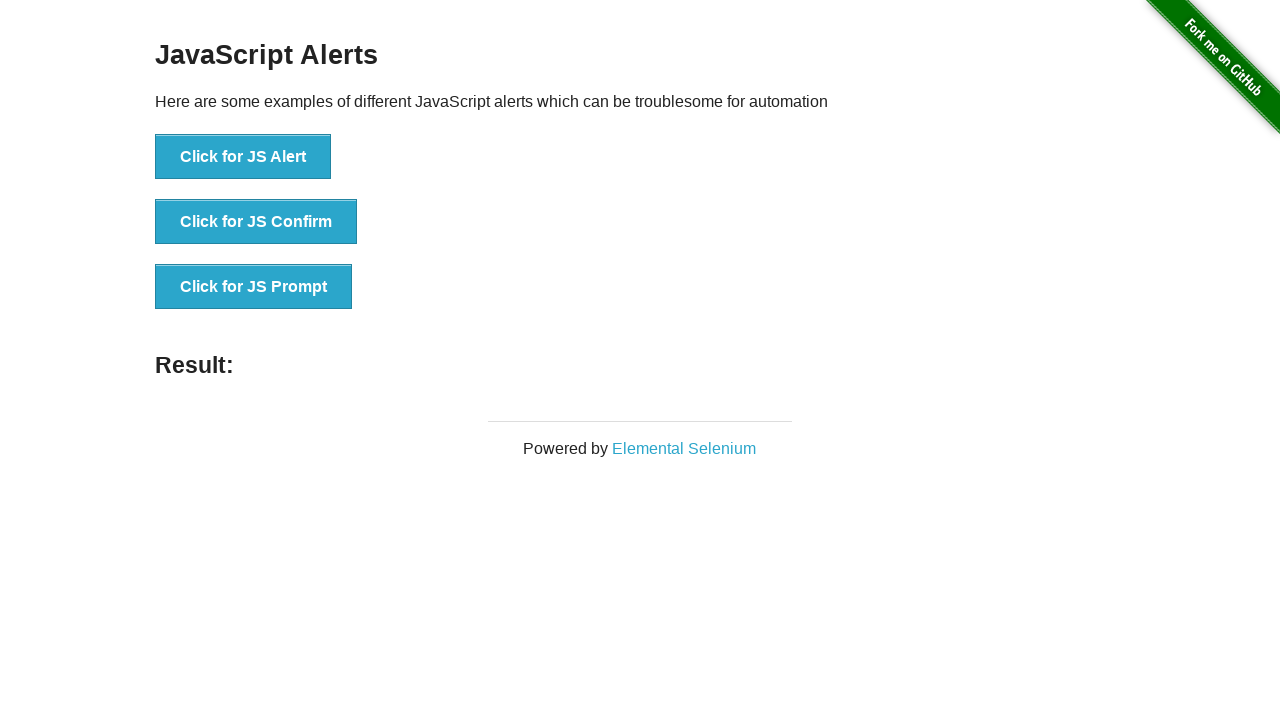

Set up dialog handler to dismiss the prompt
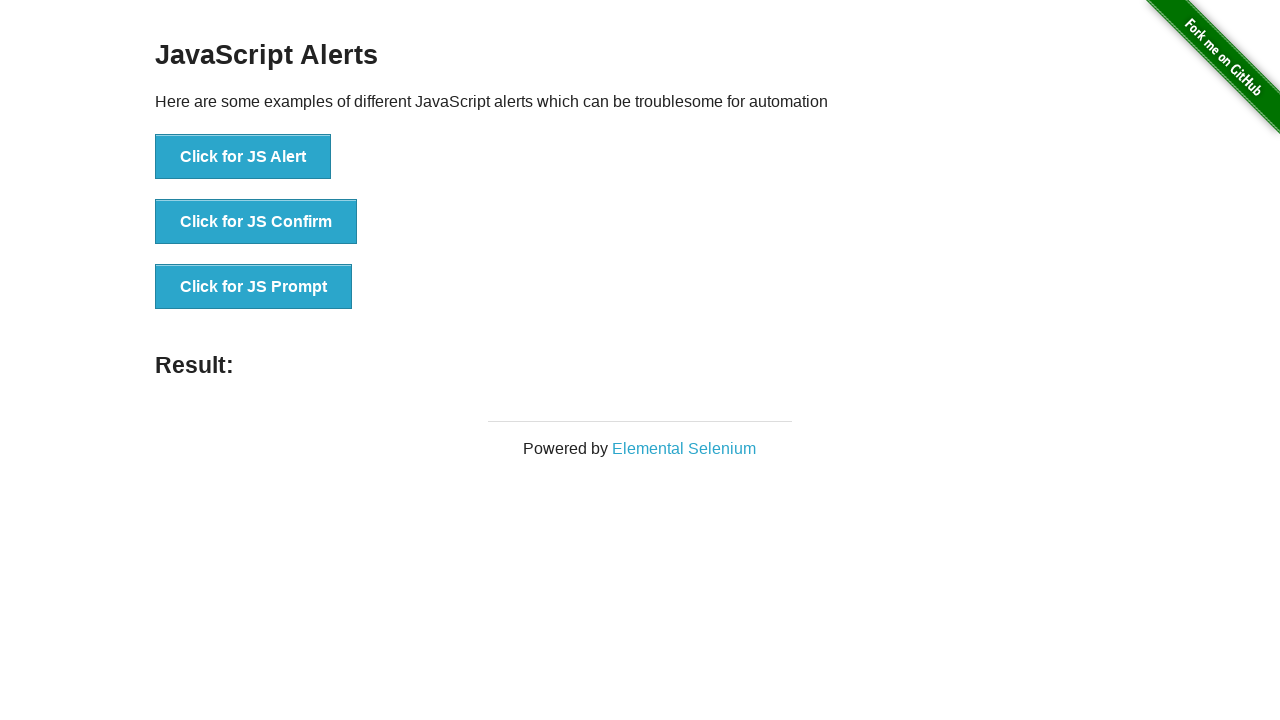

Clicked the JS Prompt button at (254, 287) on li:nth-child(3) > button
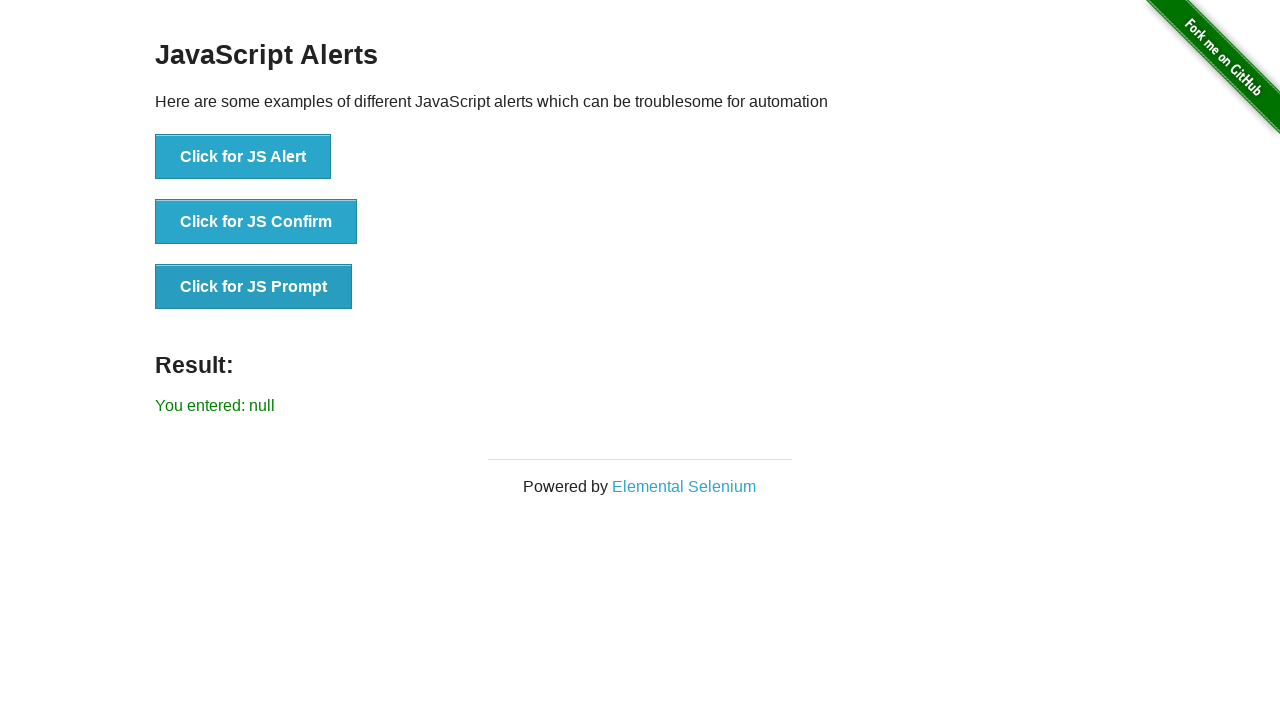

Prompt dialog was dismissed and result message appeared
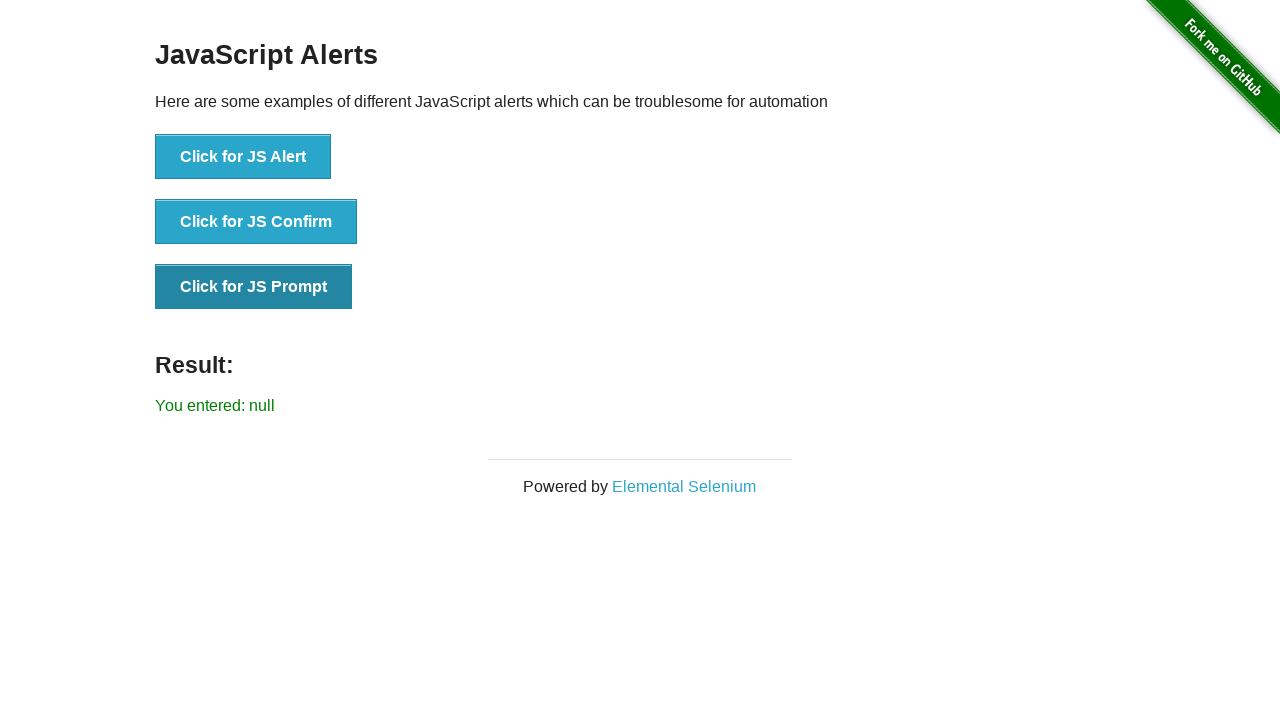

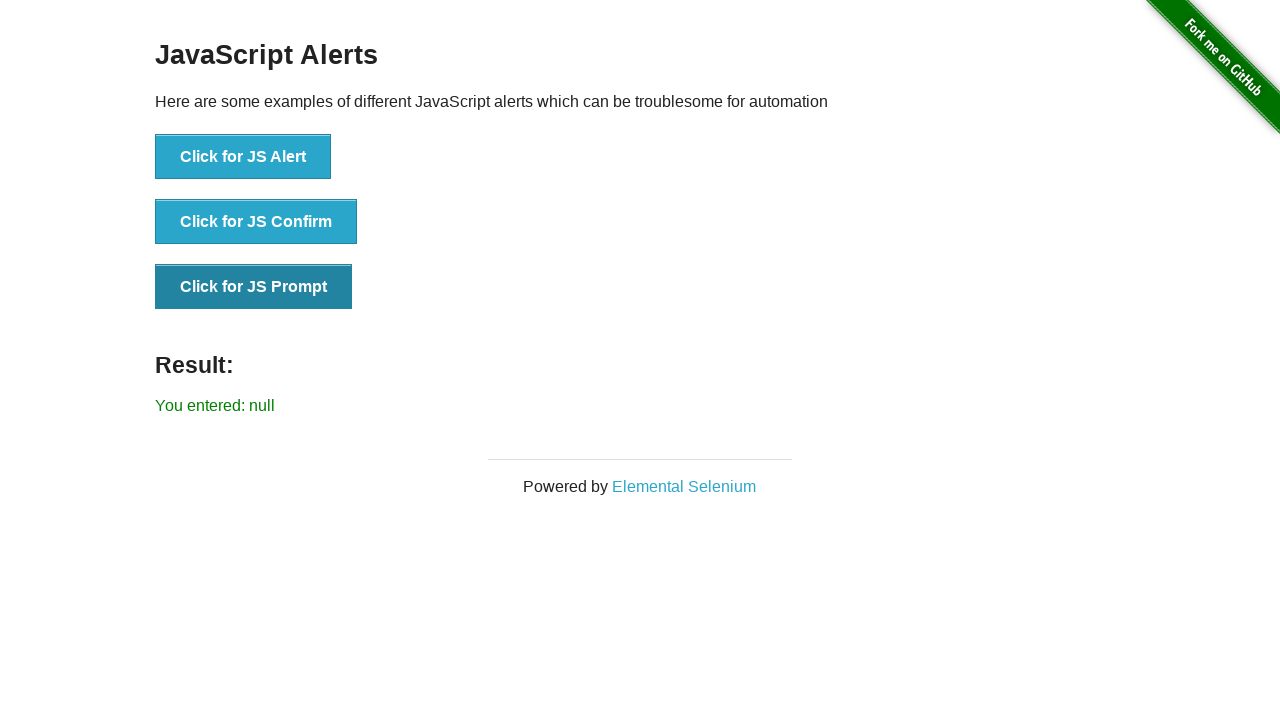